Tests dynamic controls page by clicking the Remove button and verifying that the Add button appears after the checkbox is removed

Starting URL: http://the-internet.herokuapp.com/dynamic_controls

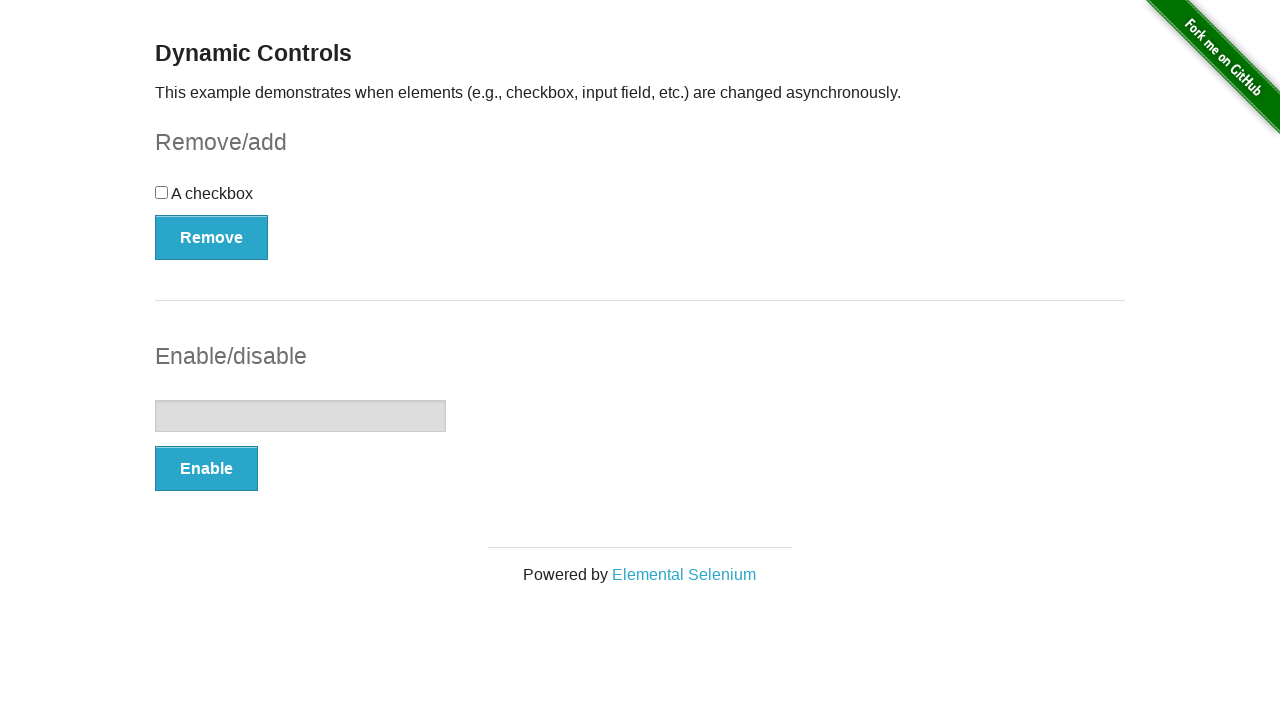

Clicked the Remove button to remove the checkbox at (212, 237) on xpath=//*[.='Remove']
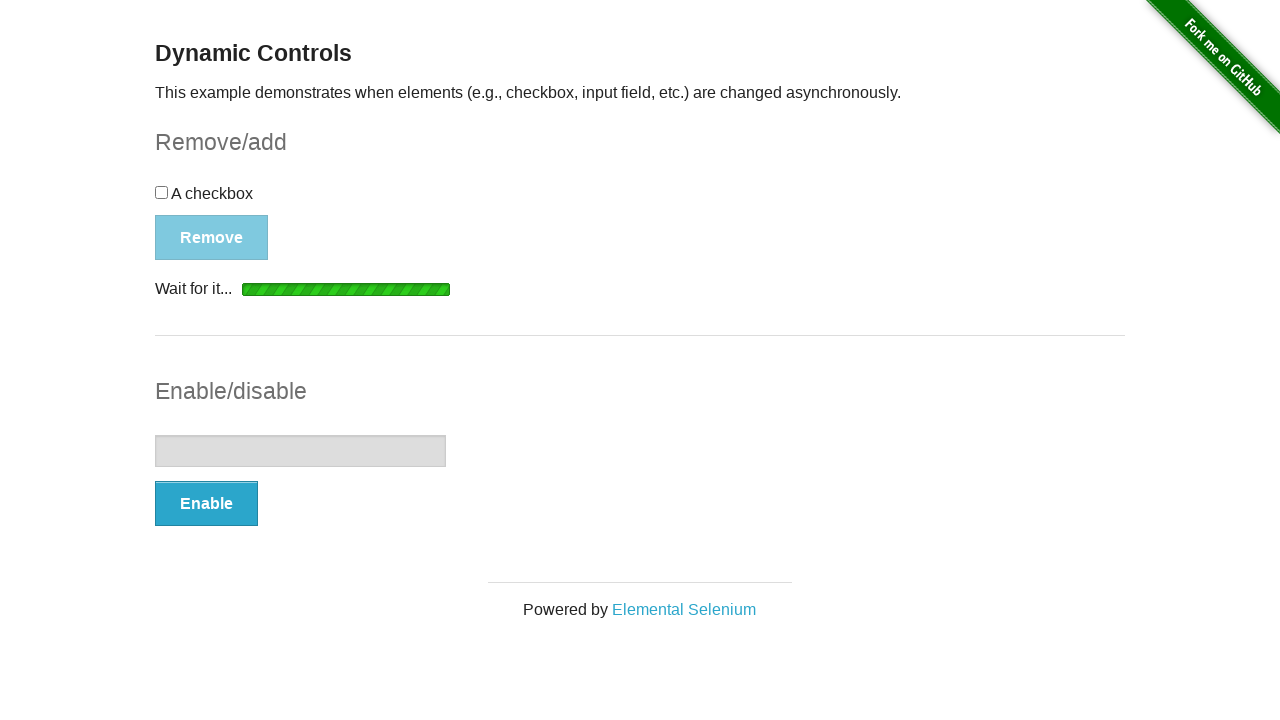

Located the Add button element
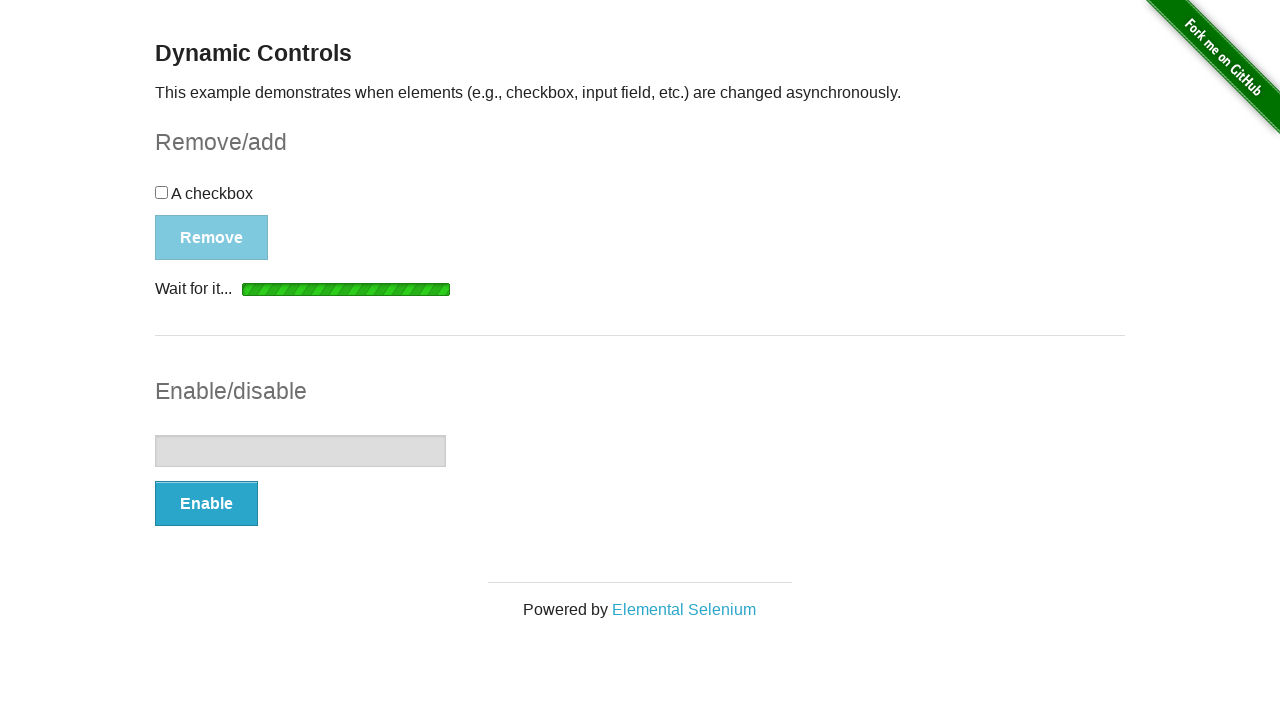

Waited for the Add button to become visible
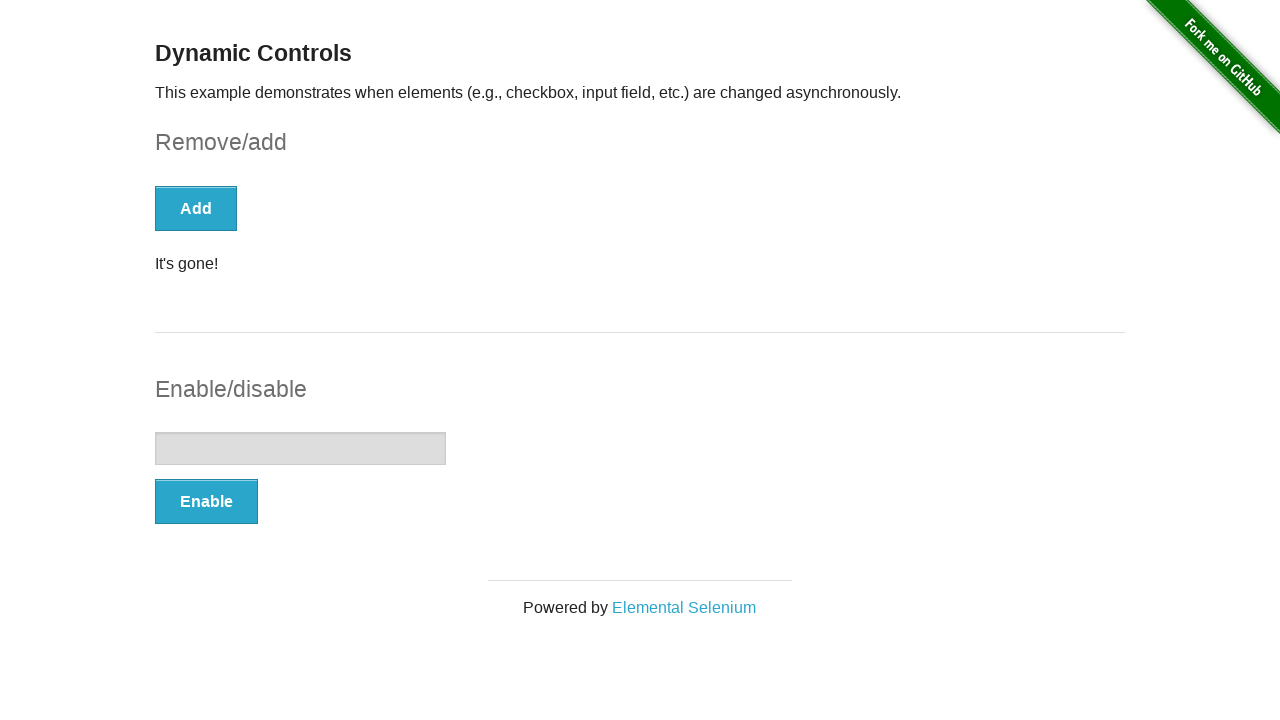

Verified that the Add button is visible
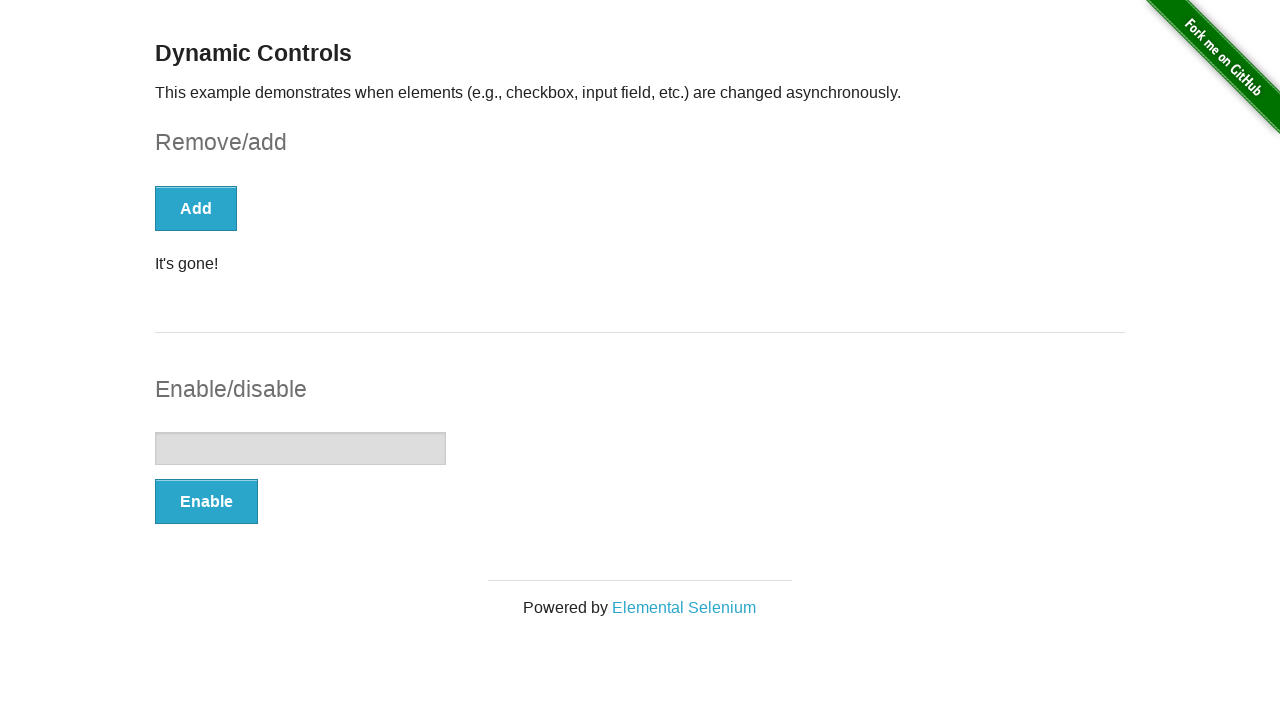

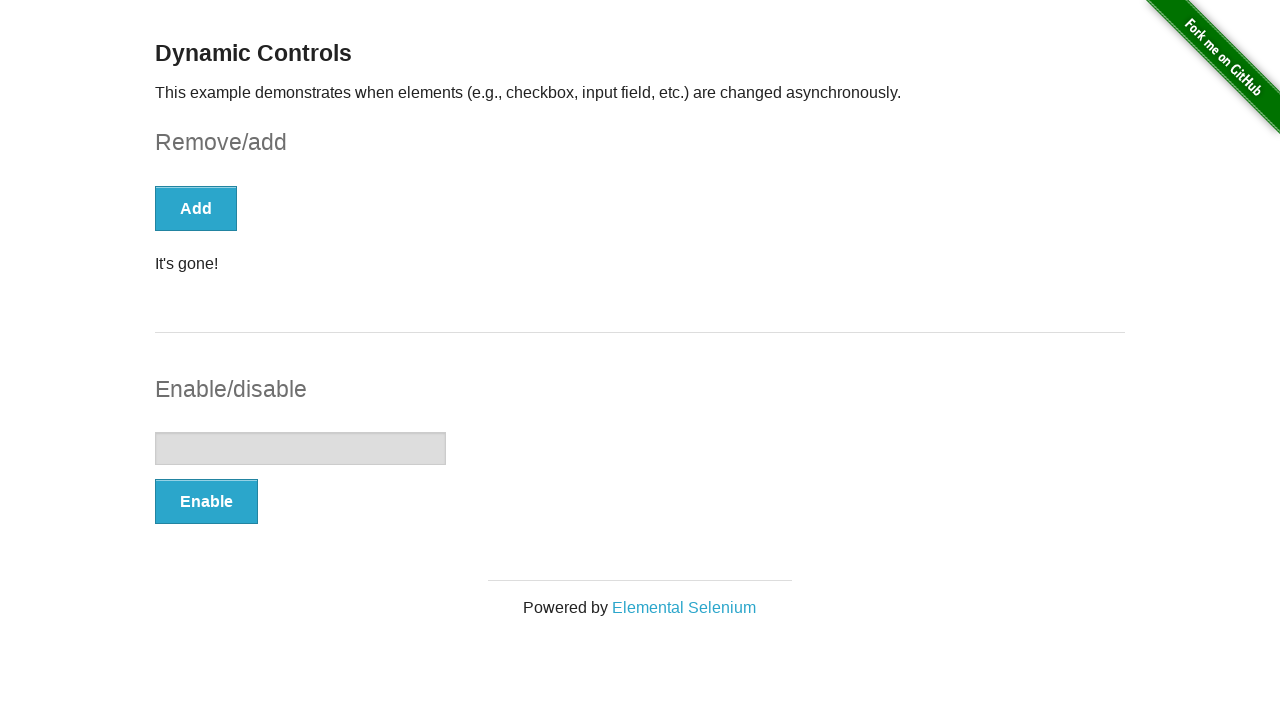